Tests browser navigation by filling a form field on one page, then navigating to a different website to verify navigation functionality

Starting URL: https://www.tutorialspoint.com/selenium/practice/selenium_automation_practice.php

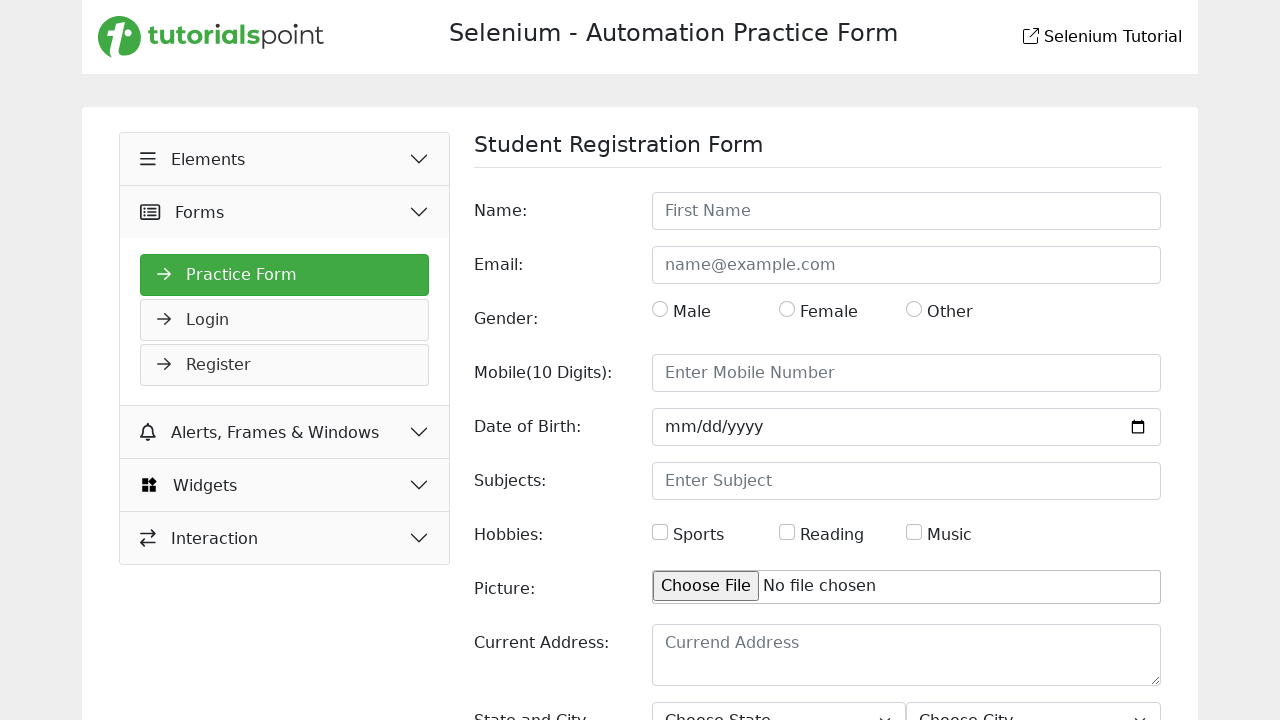

Filled First Name field with 'Esrat' on input[placeholder='First Name']
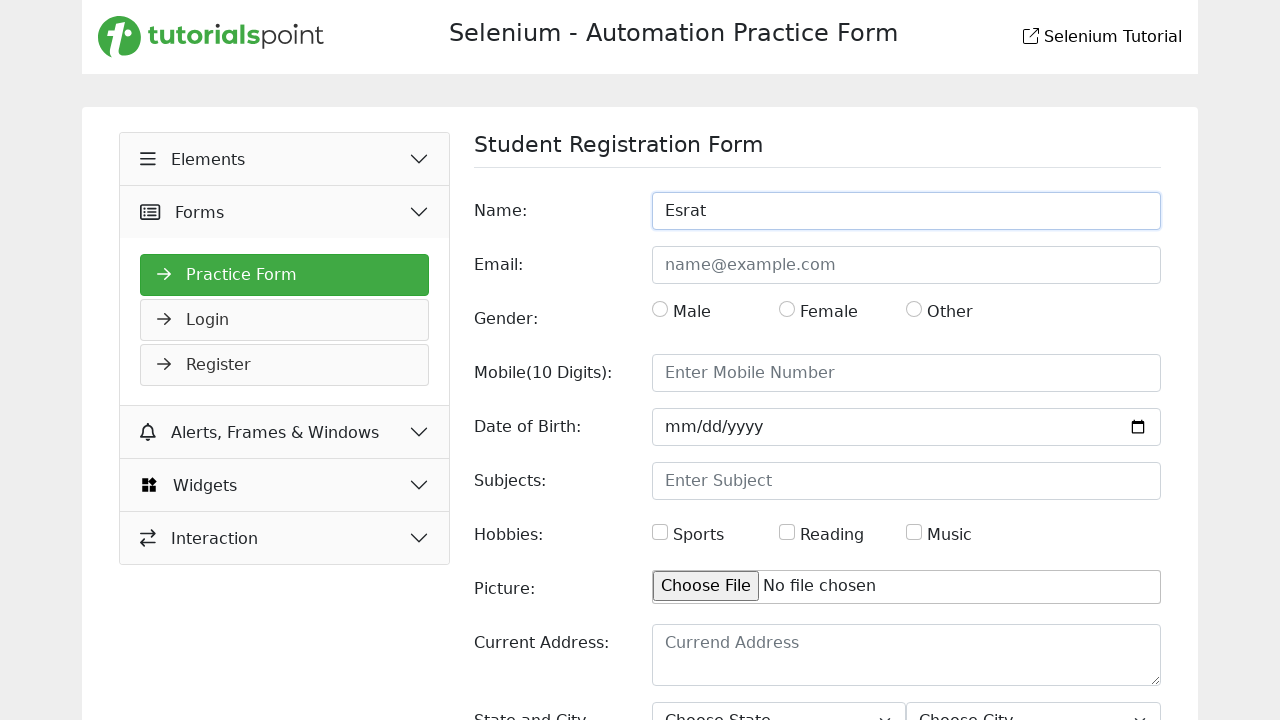

Navigated to https://www.pickaboo.com/
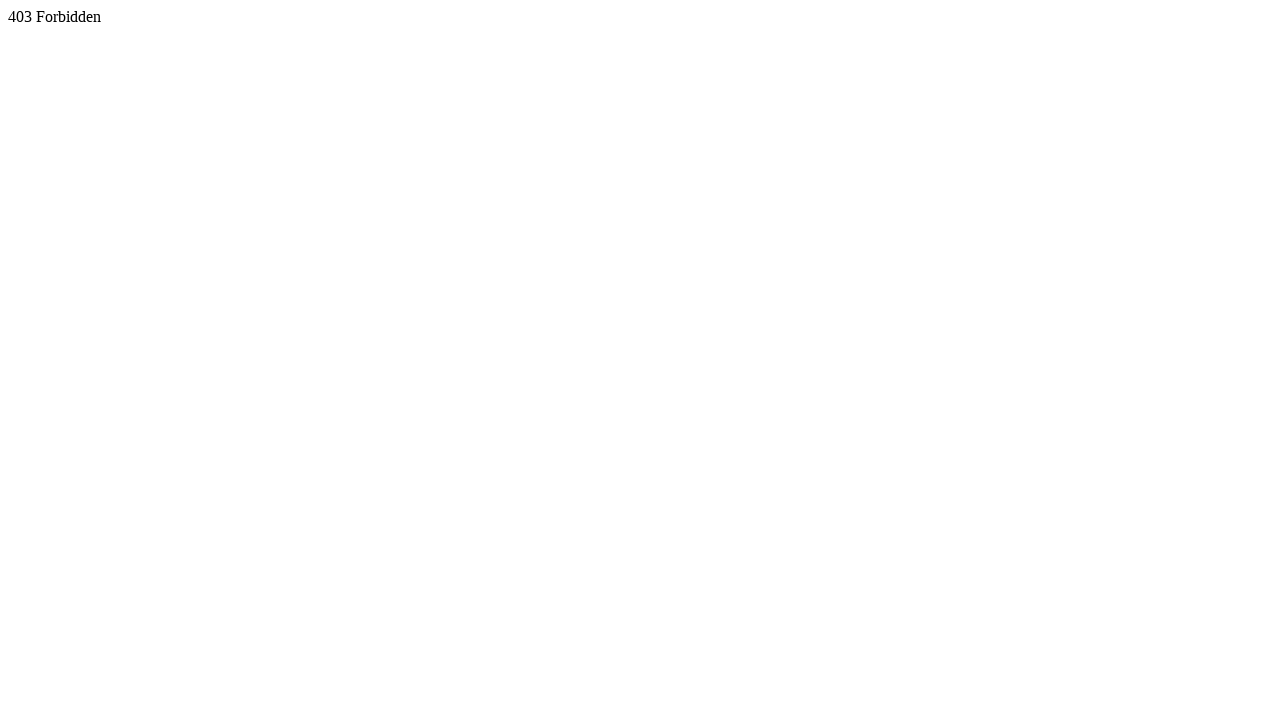

Waited for page to load (domcontentloaded state)
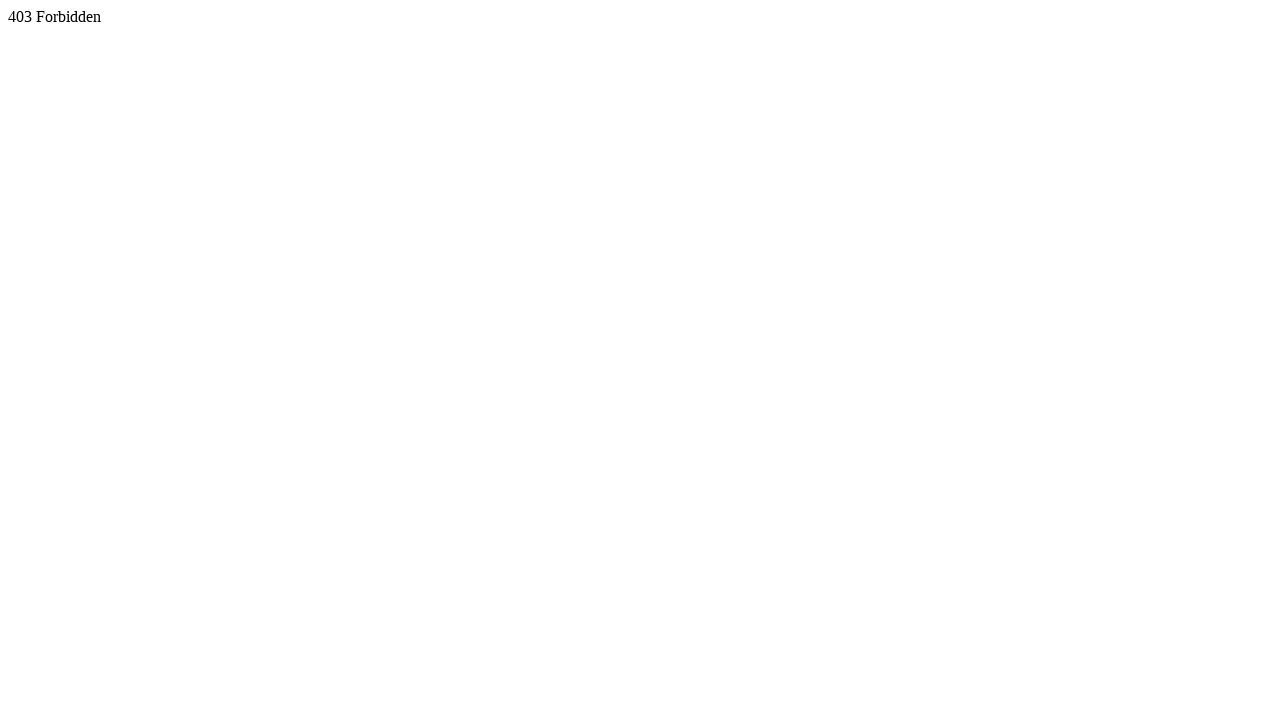

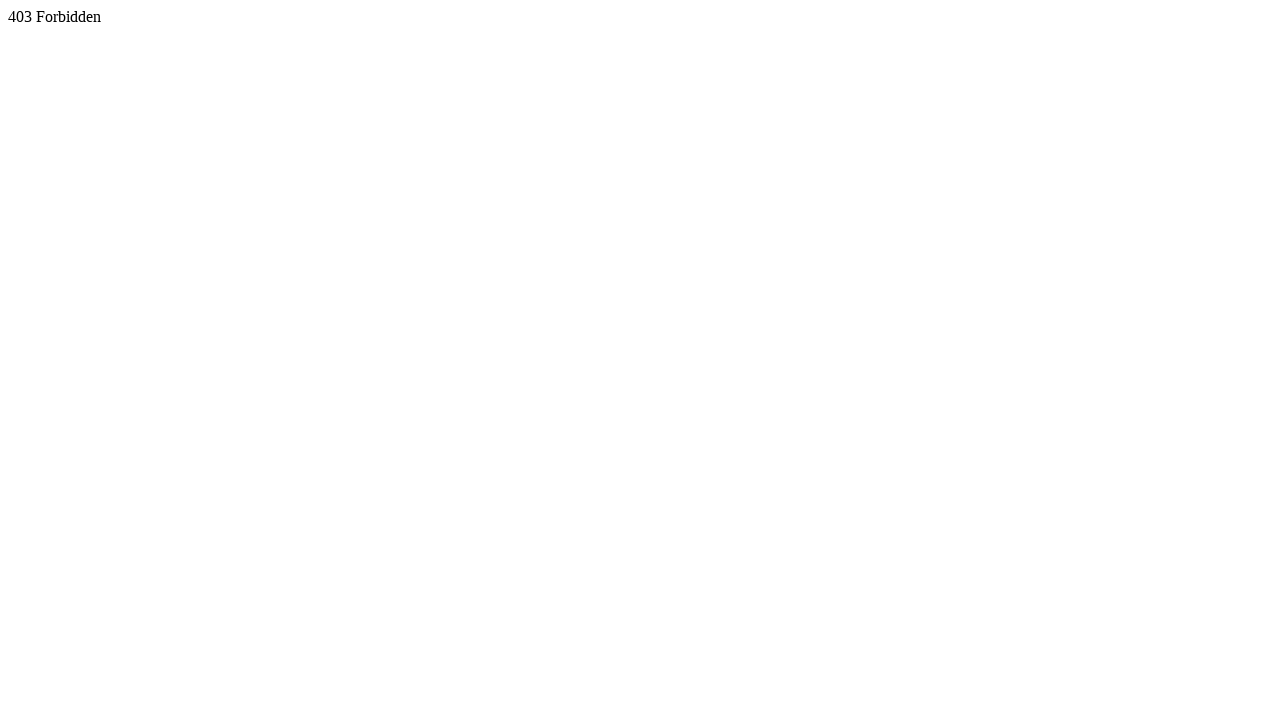